Validates that the website has the correct title "HOME | Justin Kurdila"

Starting URL: https://www.justinkurdila.com

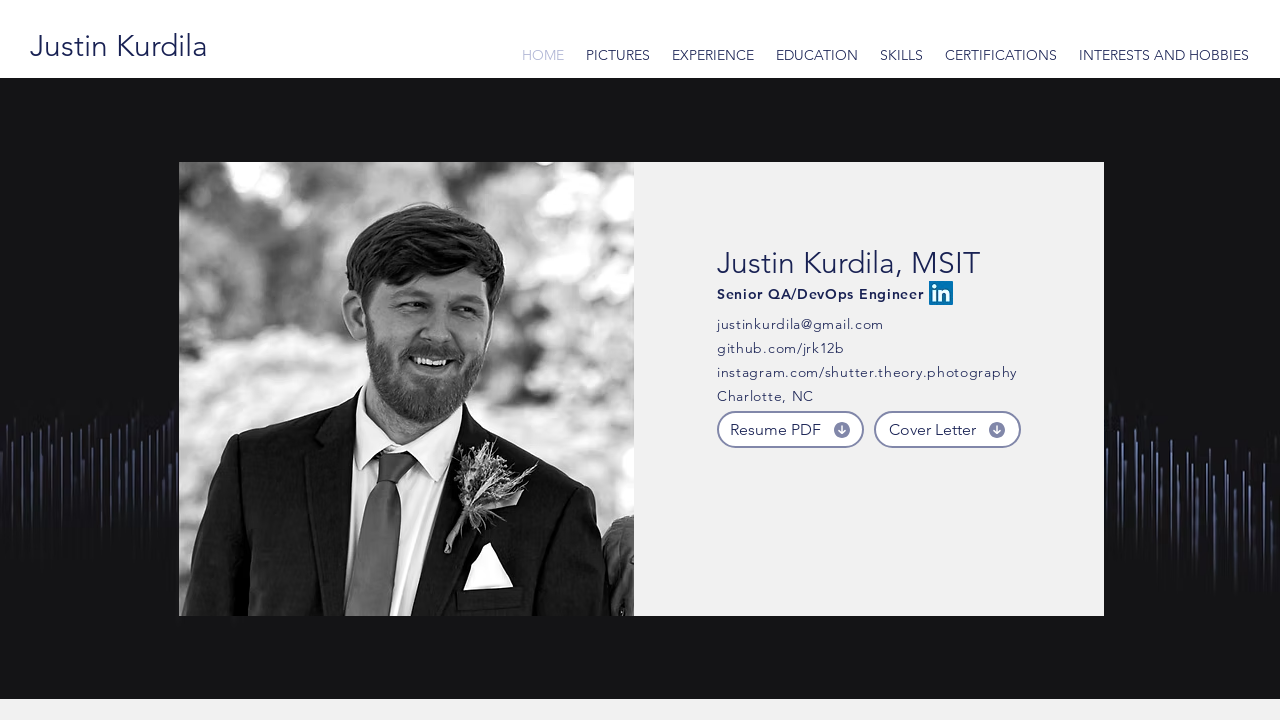

Navigated to https://www.justinkurdila.com
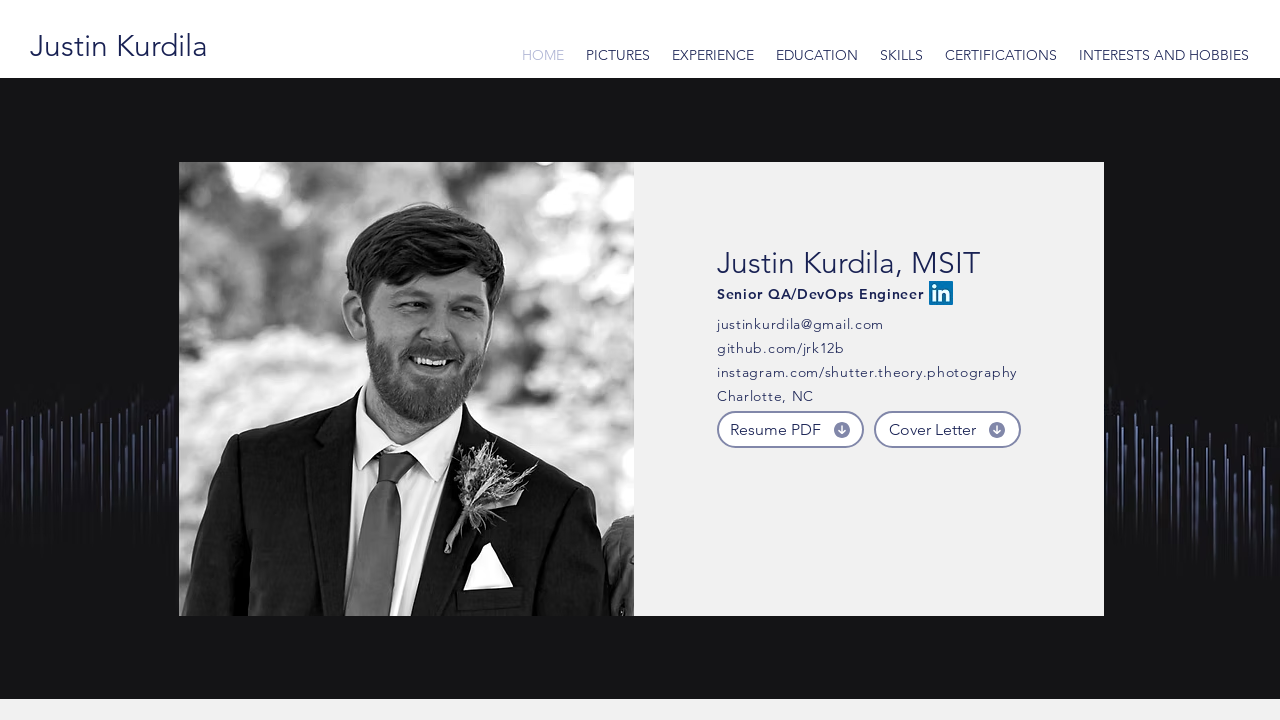

Verified page title is 'HOME | Justin Kurdila'
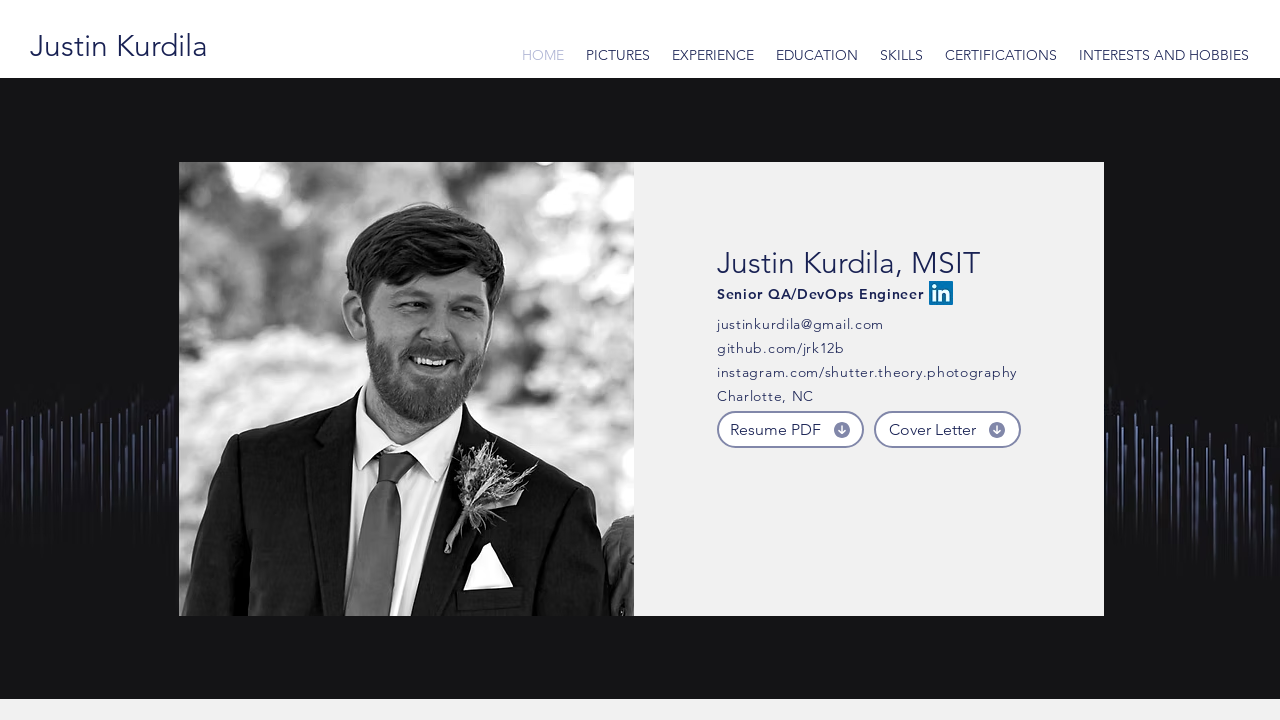

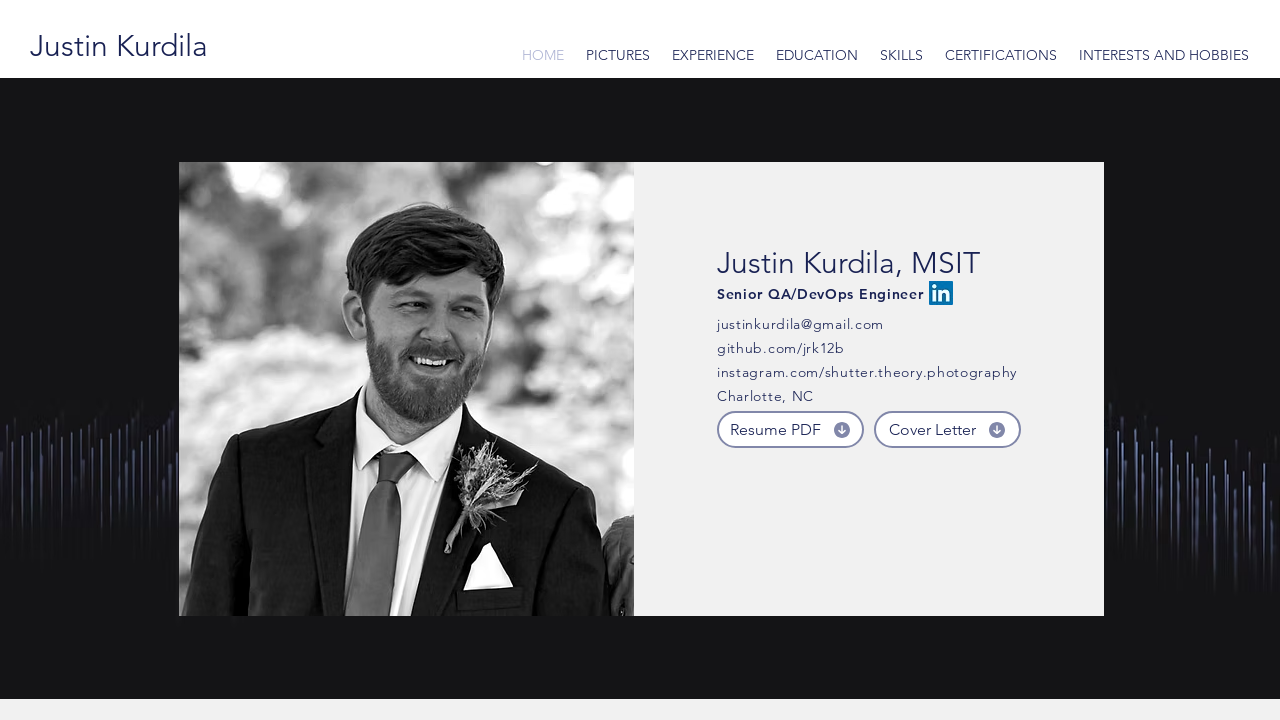